Tests highlighting an element on a page by finding an element and applying a temporary red dashed border style using JavaScript execution, then reverting the style after a specified duration.

Starting URL: http://the-internet.herokuapp.com/large

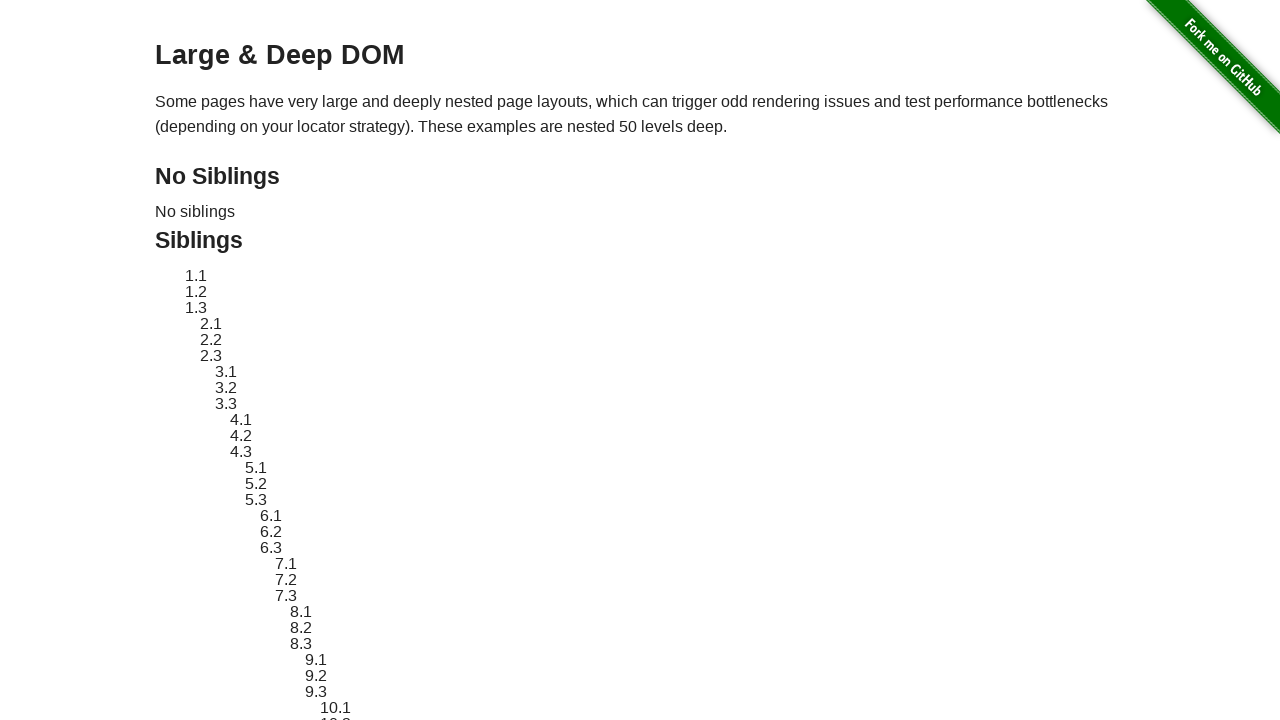

Located element with ID 'sibling-2.3' for highlighting
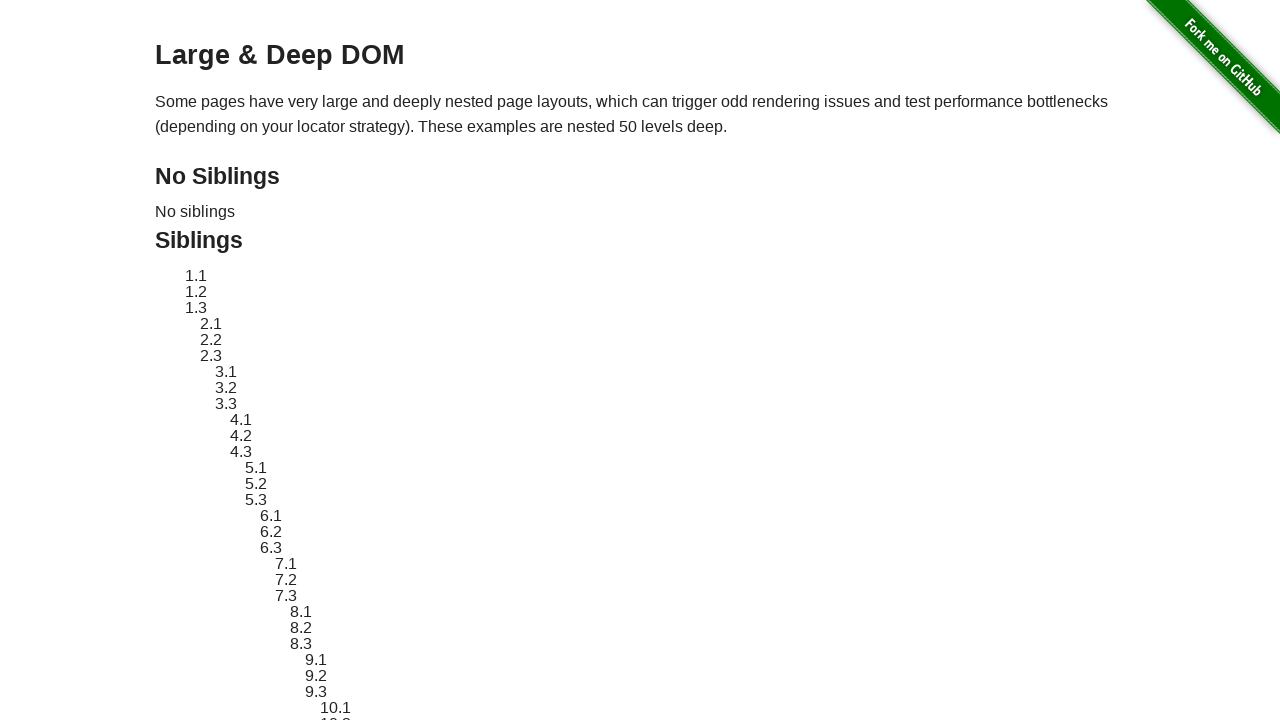

Element became visible
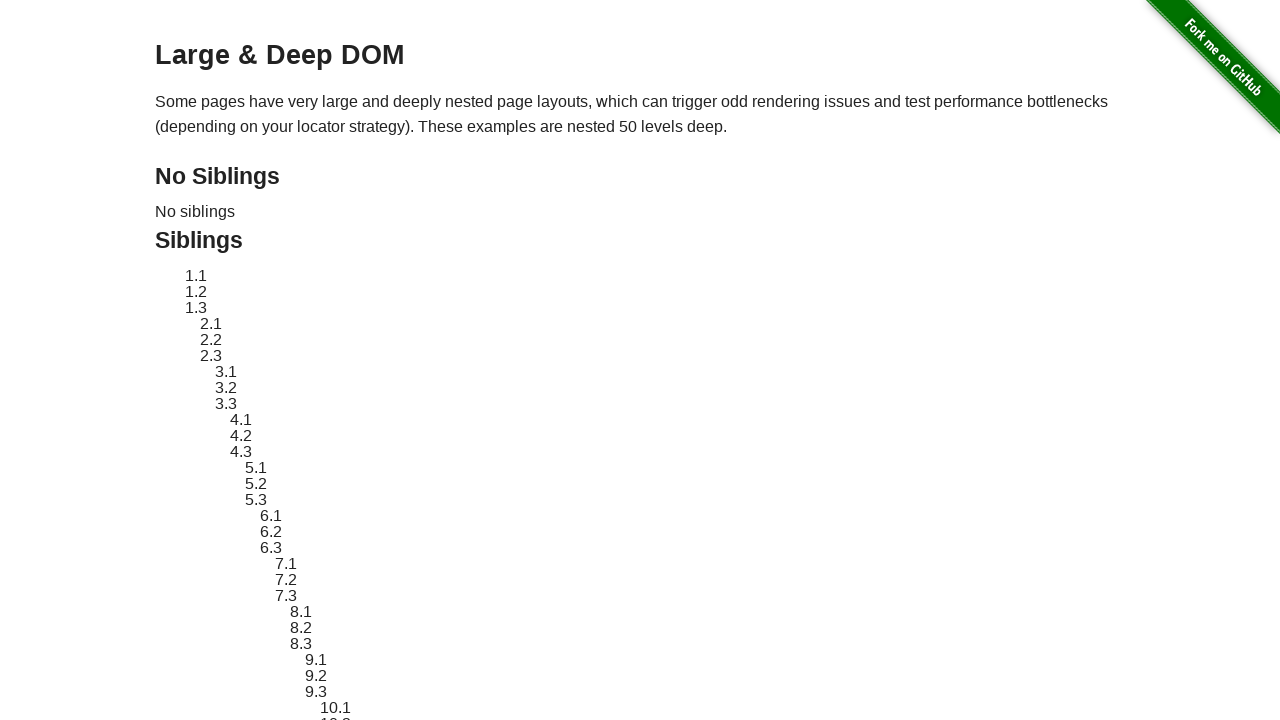

Retrieved and stored original element style
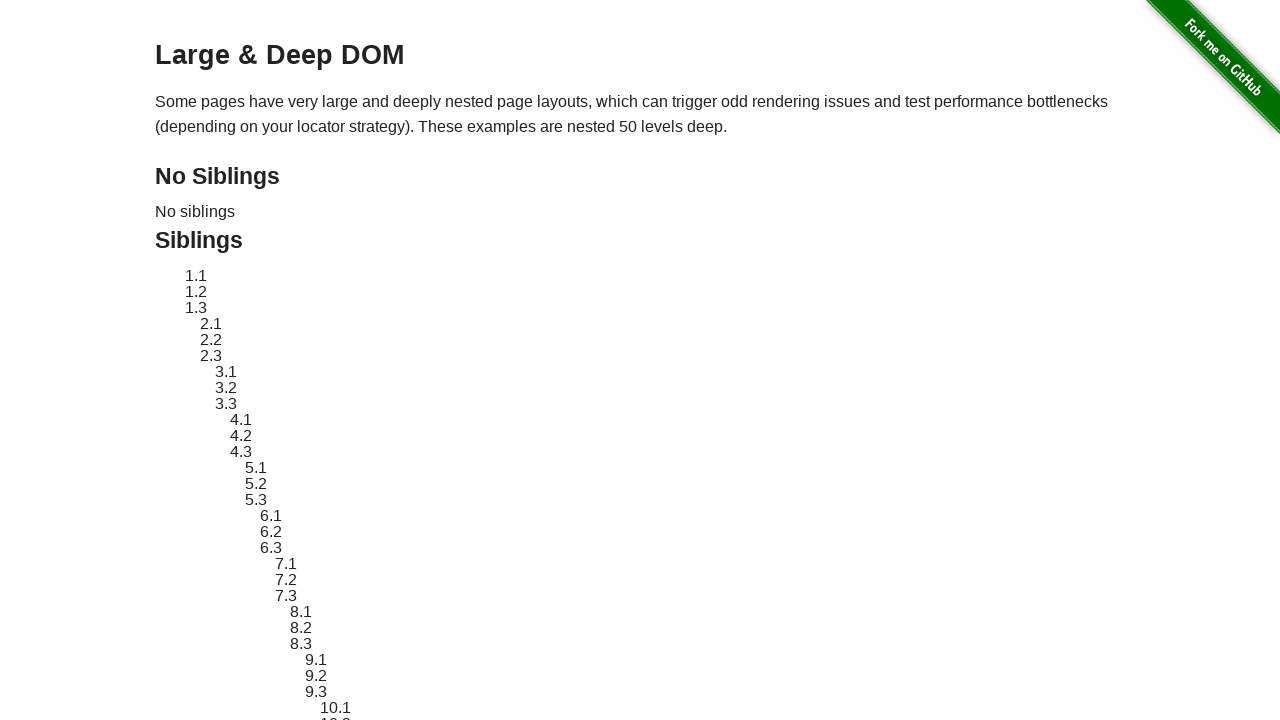

Applied red dashed border highlight style to element
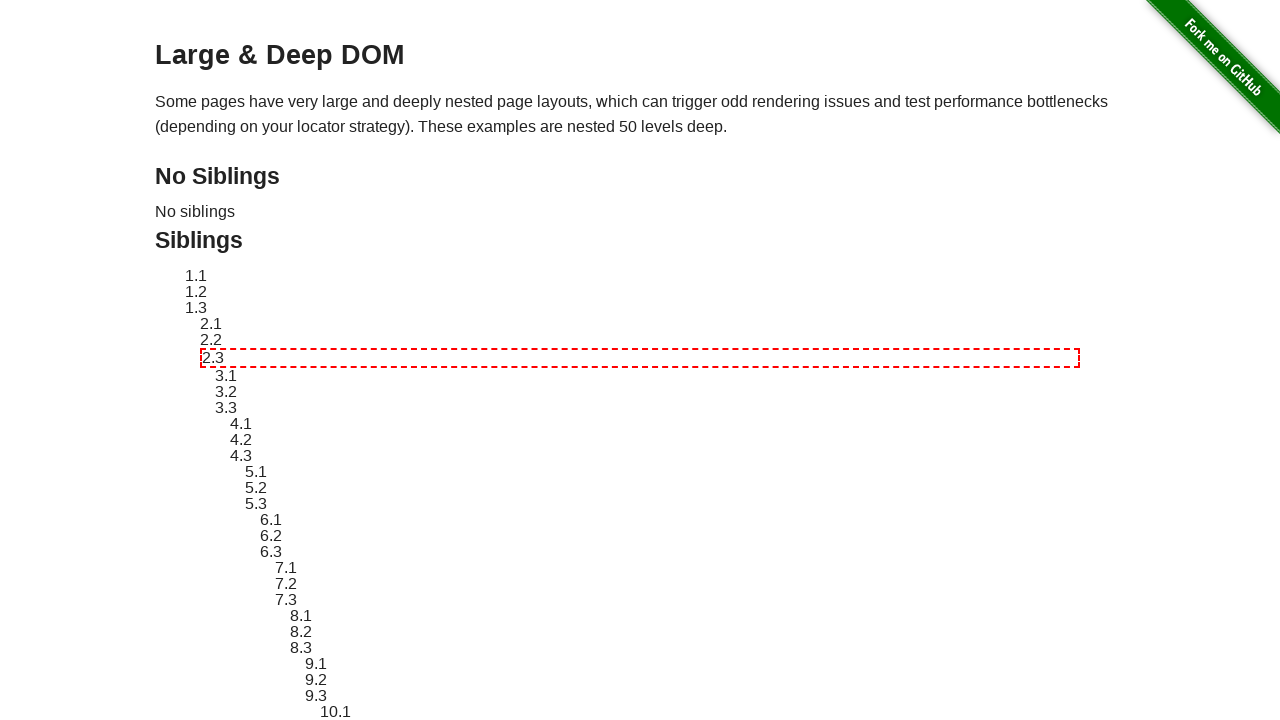

Waited 3 seconds to display highlight effect
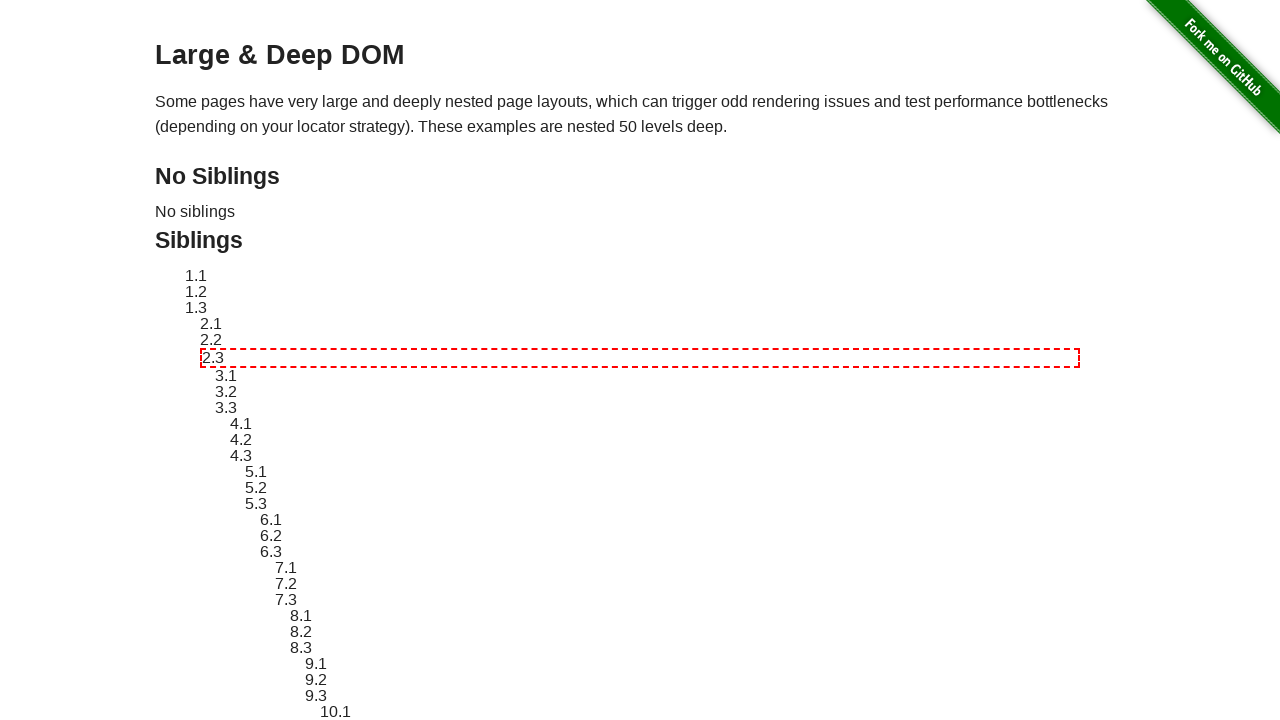

Reverted element style to original state
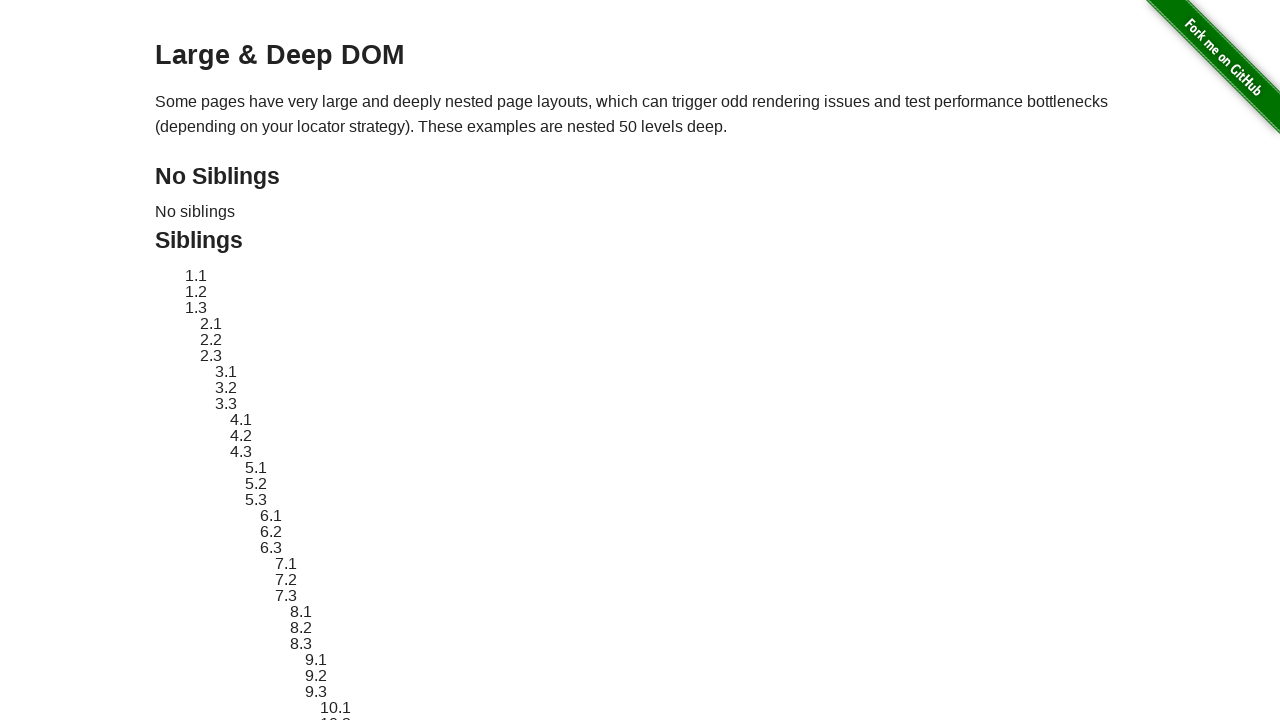

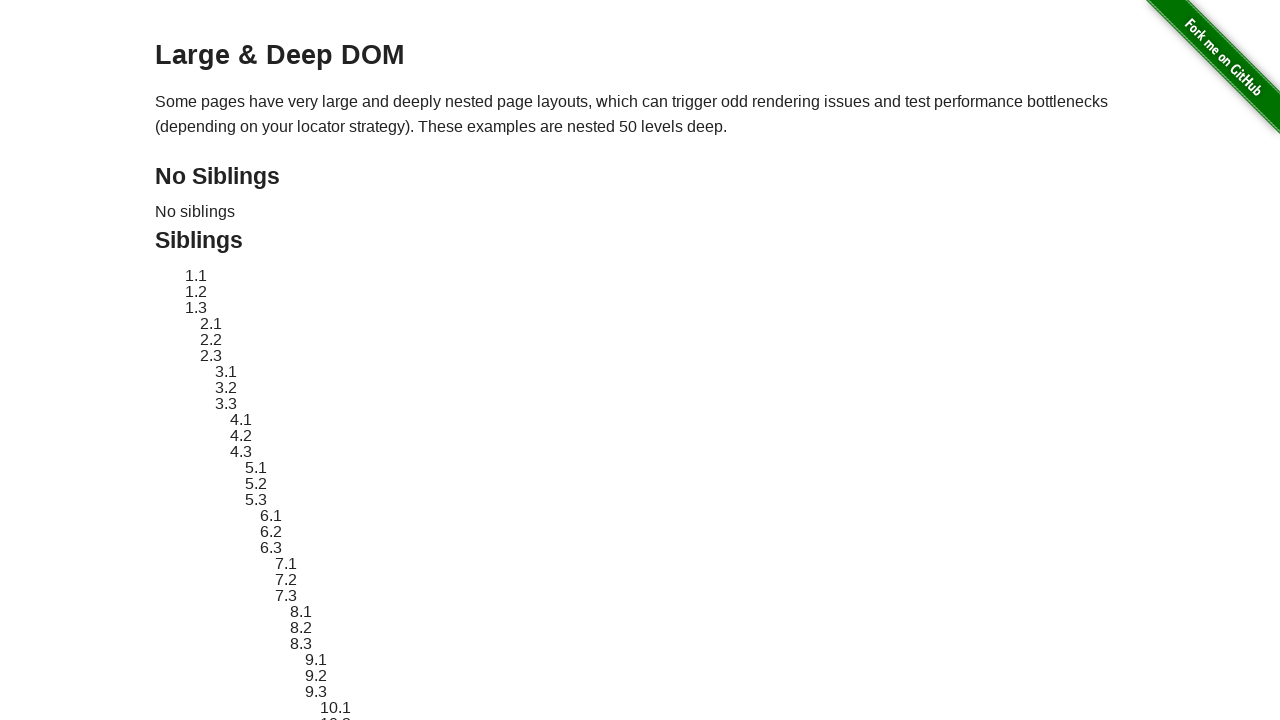